Tests various form interactions including login attempt, password reset flow, and final successful login with different locator strategies

Starting URL: https://rahulshettyacademy.com/locatorspractice/

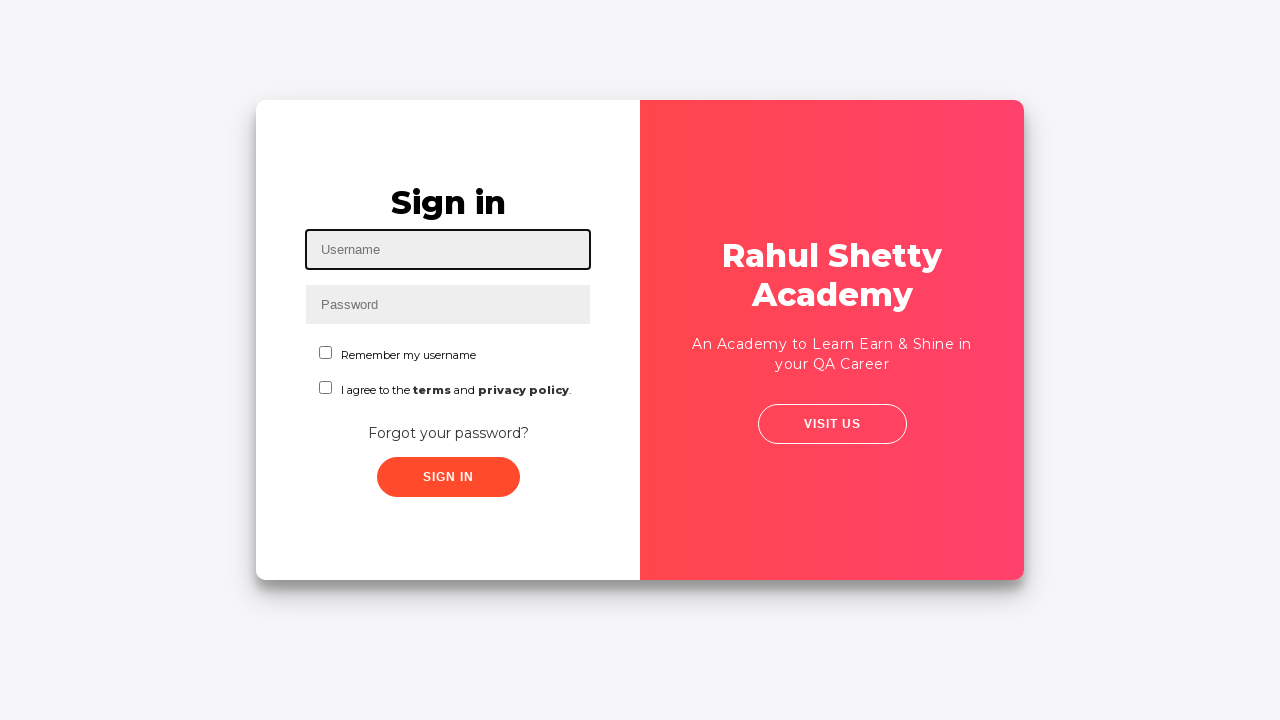

Filled username field with incorrect credentials 'abcdz' on #inputUsername
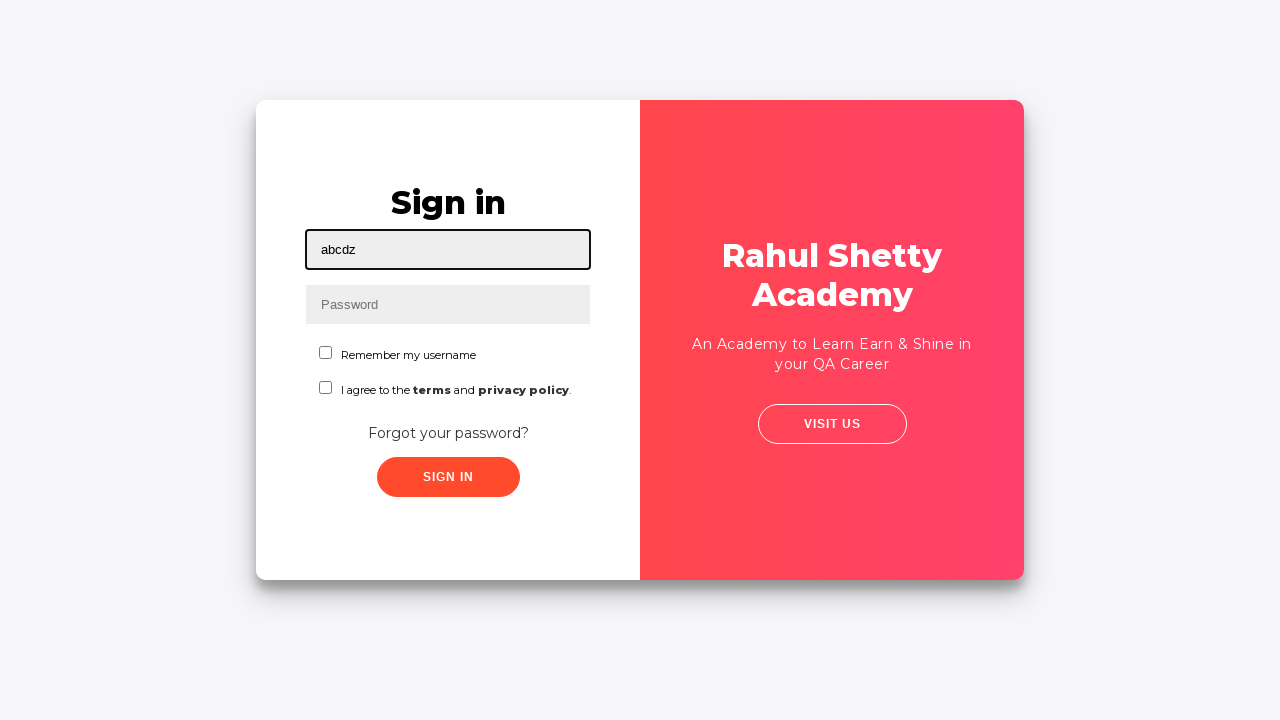

Filled password field with incorrect credentials '123456' on input[name='inputPassword']
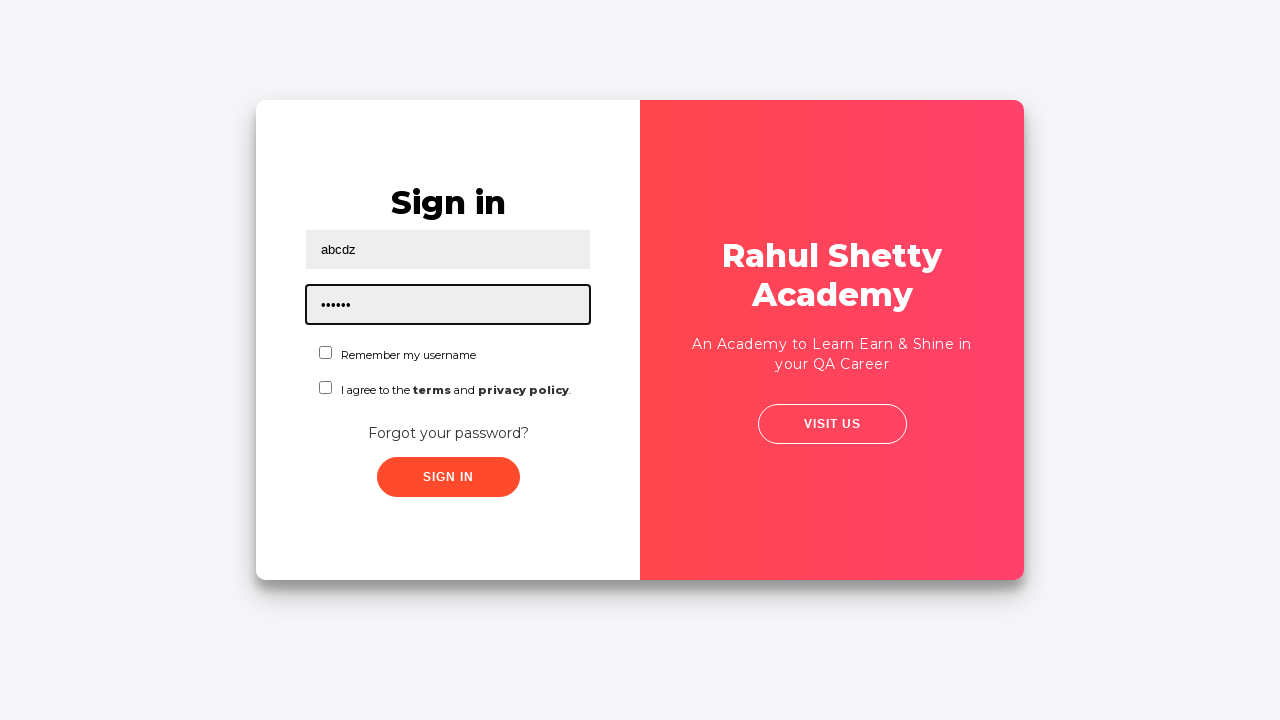

Clicked sign in button with incorrect credentials at (448, 477) on .signInBtn
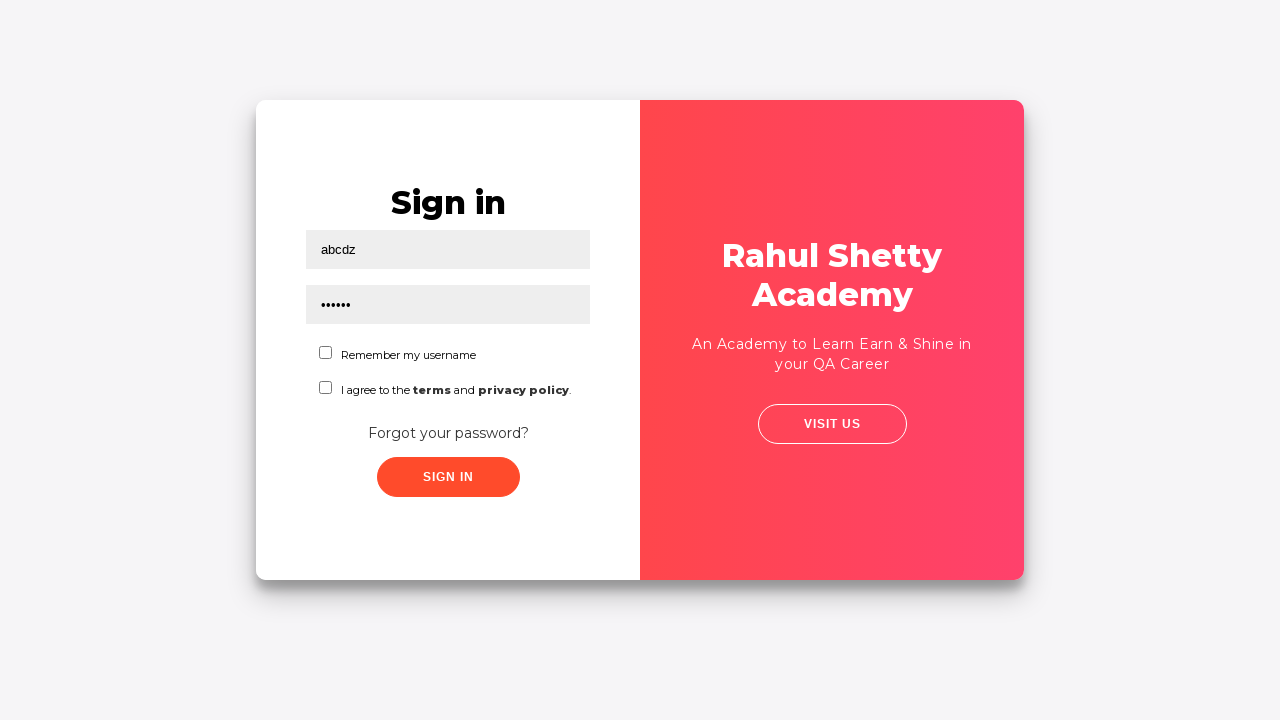

Clicked 'Forgot your password?' link at (448, 433) on text=Forgot your password?
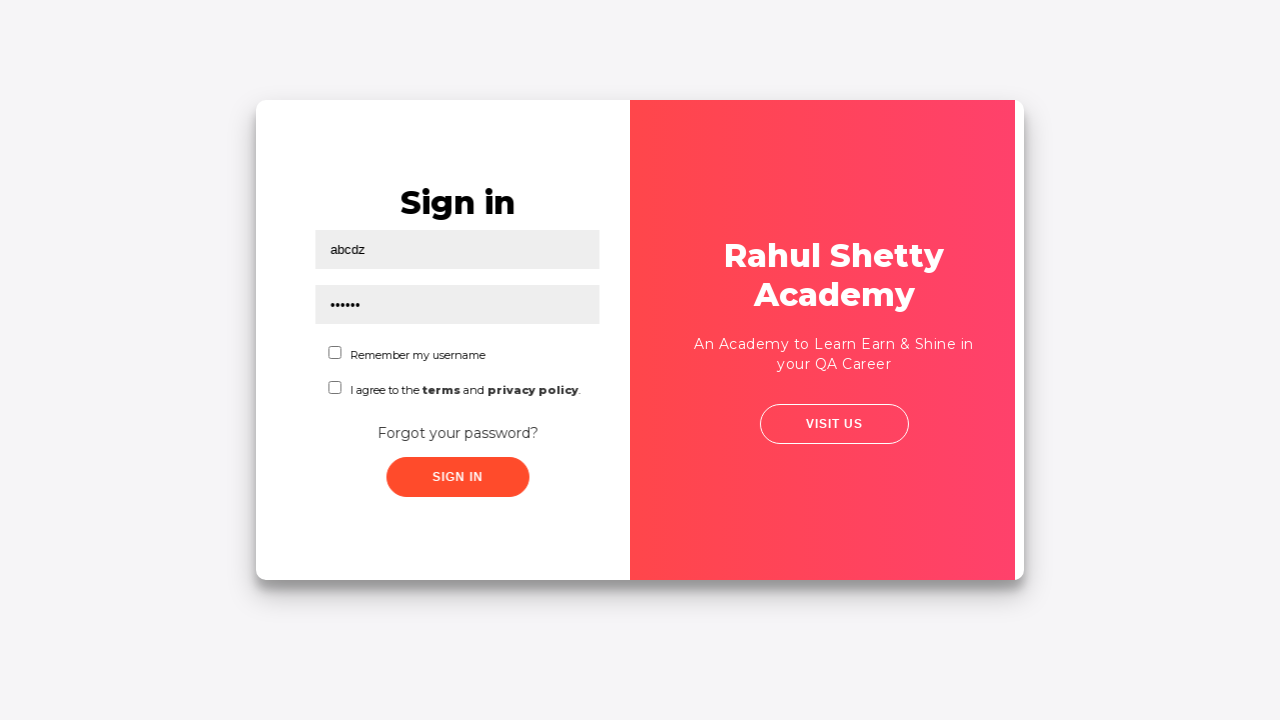

Waited for password reset form to load
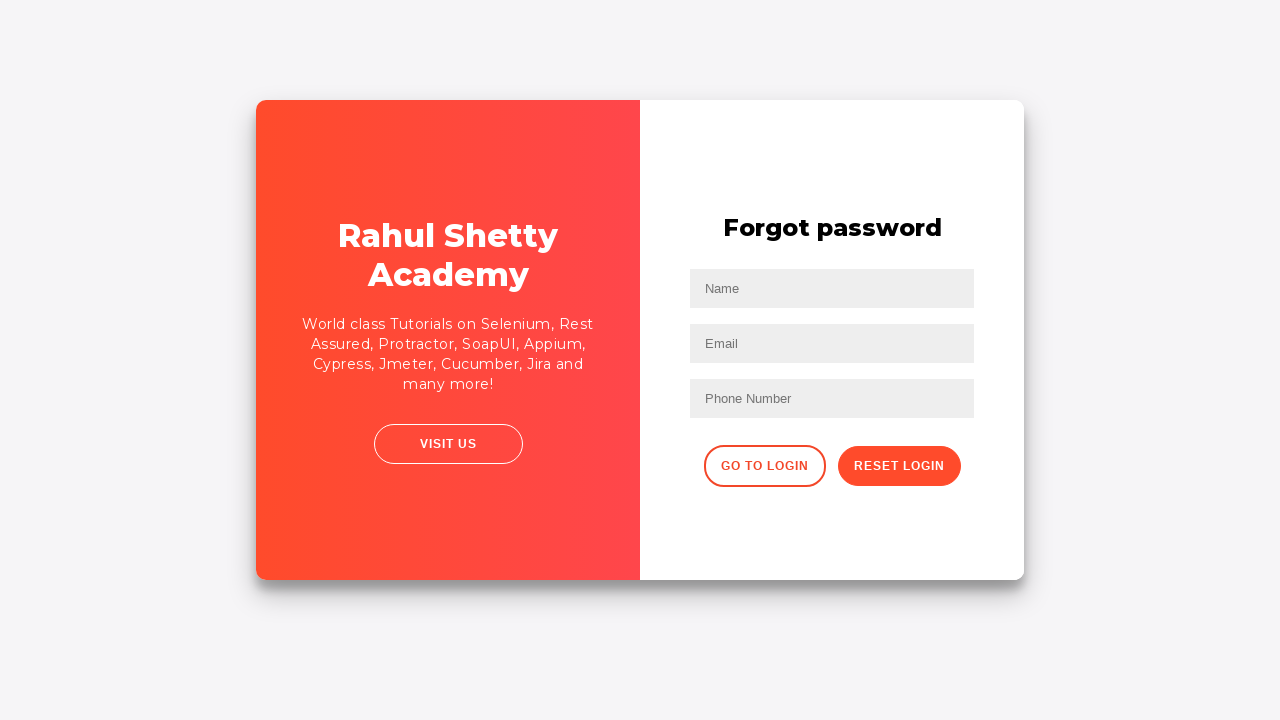

Filled name field with 'swapnil' in password reset form on input[placeholder='Name']
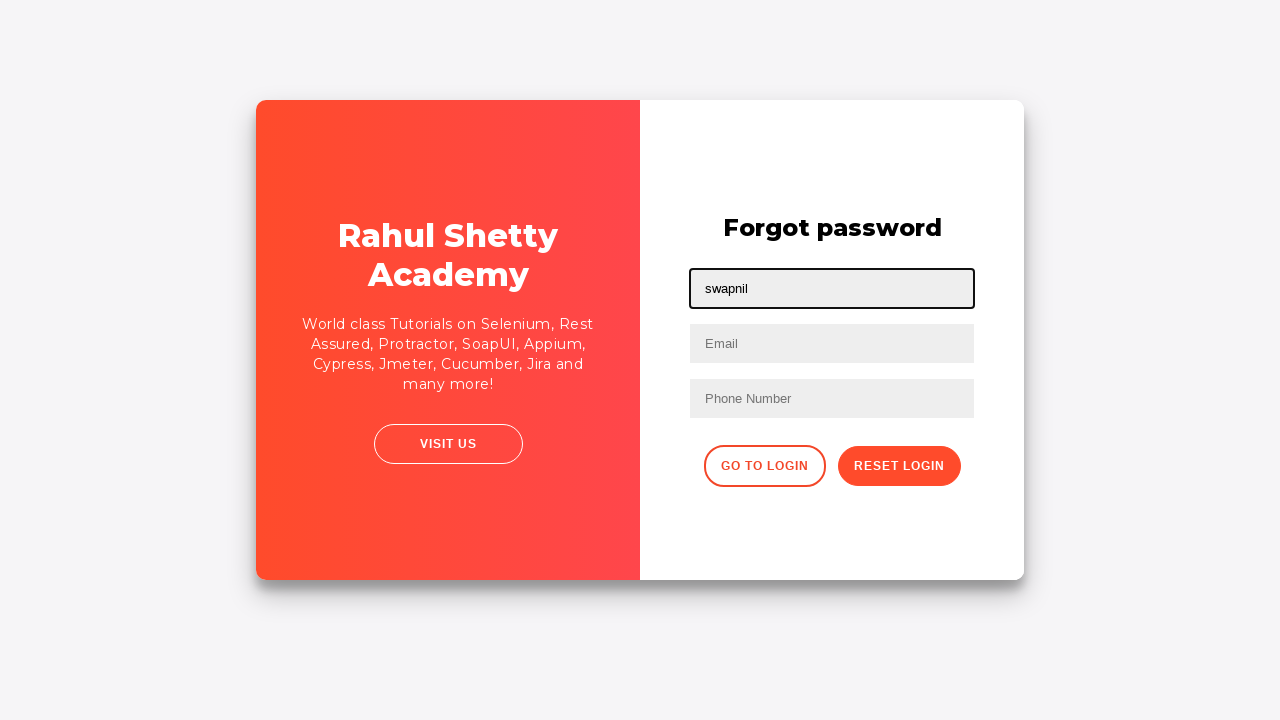

Filled email field with 'swapnil.1@rpm.com' in password reset form on input[placeholder='Email']
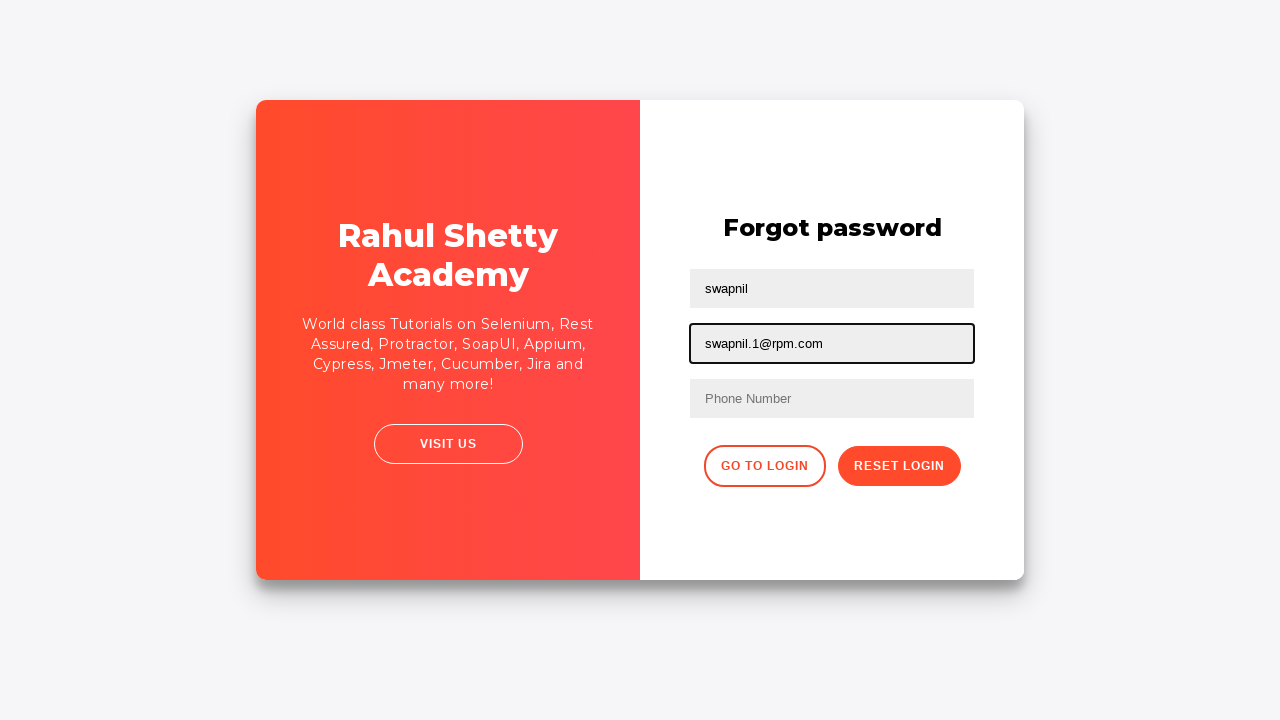

Cleared email field using nth-child selector on input[type='text']:nth-child(3)
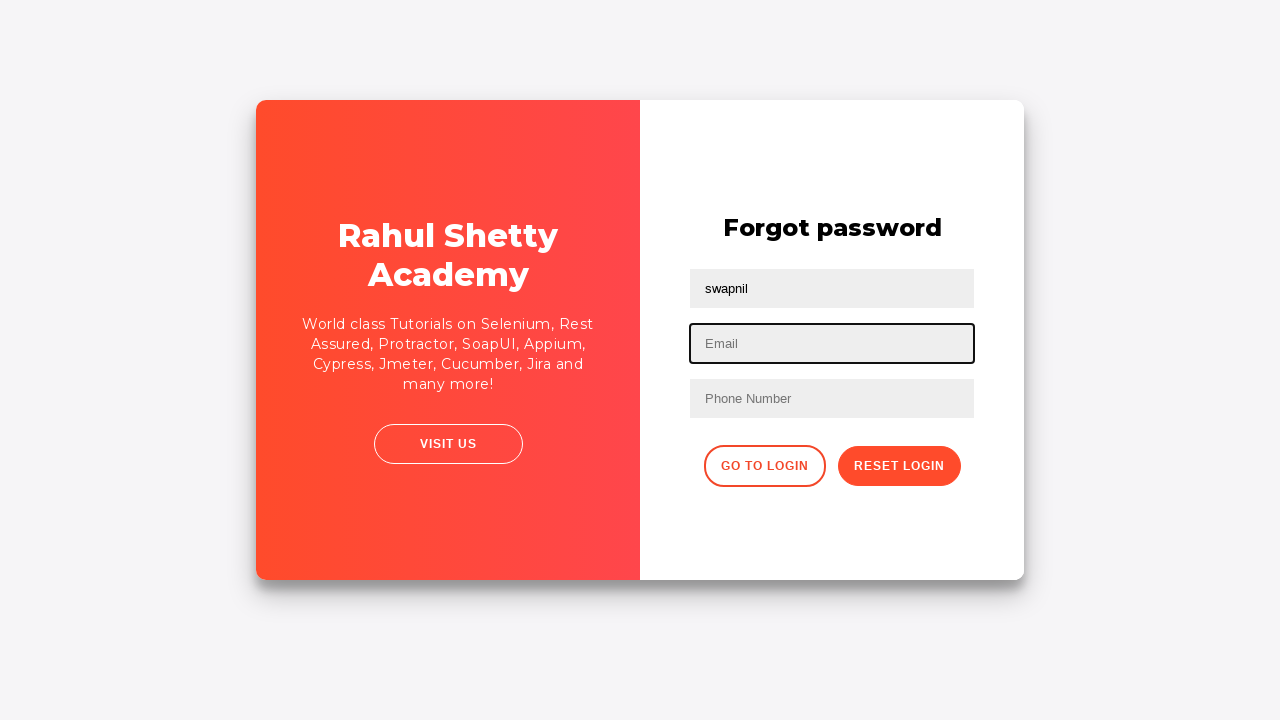

Refilled email field with corrected email 'swpanil.1@gmail.com' on input[type='text']:nth-child(3)
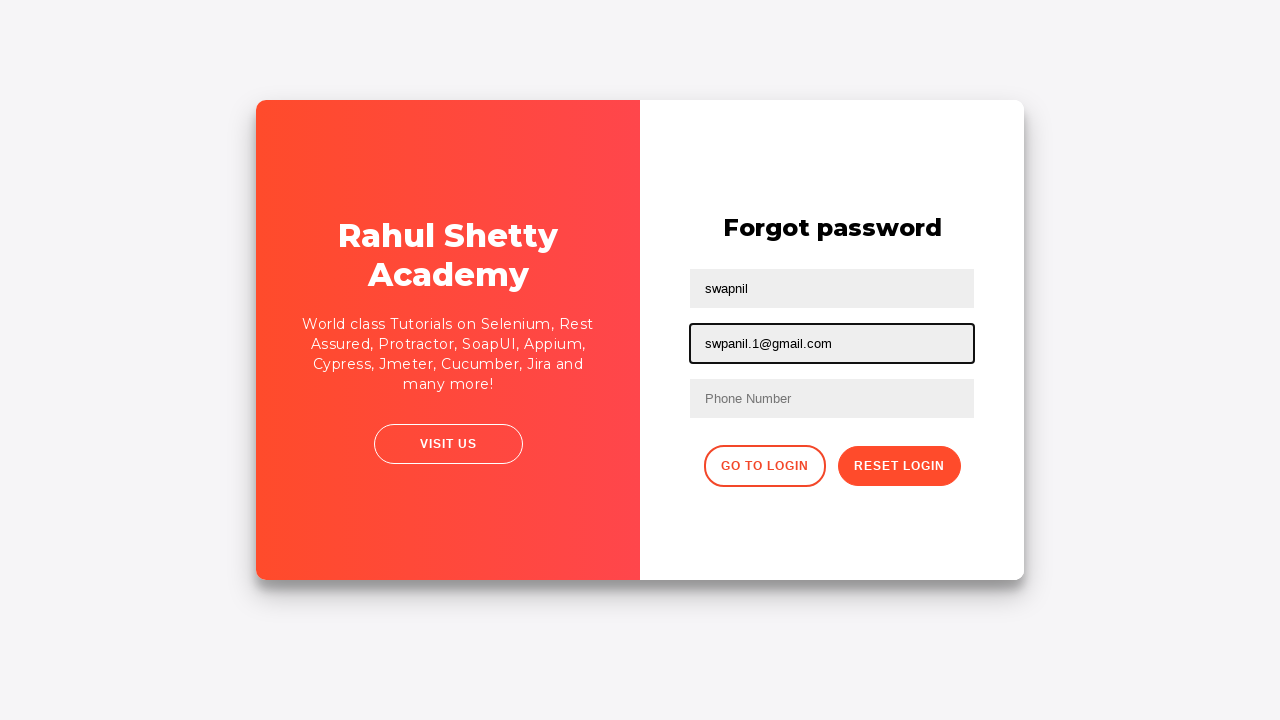

Filled phone number field with '9865325601' on form input:nth-child(4)
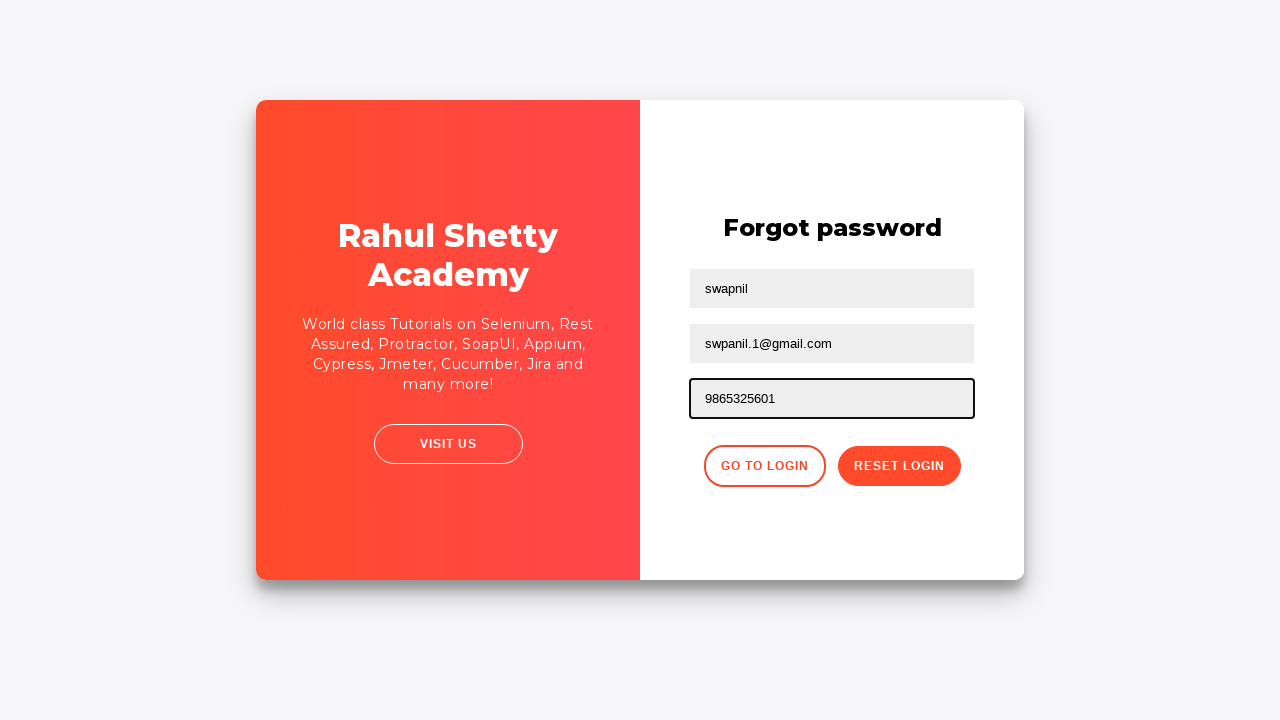

Clicked reset login button to submit password reset form at (899, 466) on .reset-pwd-btn
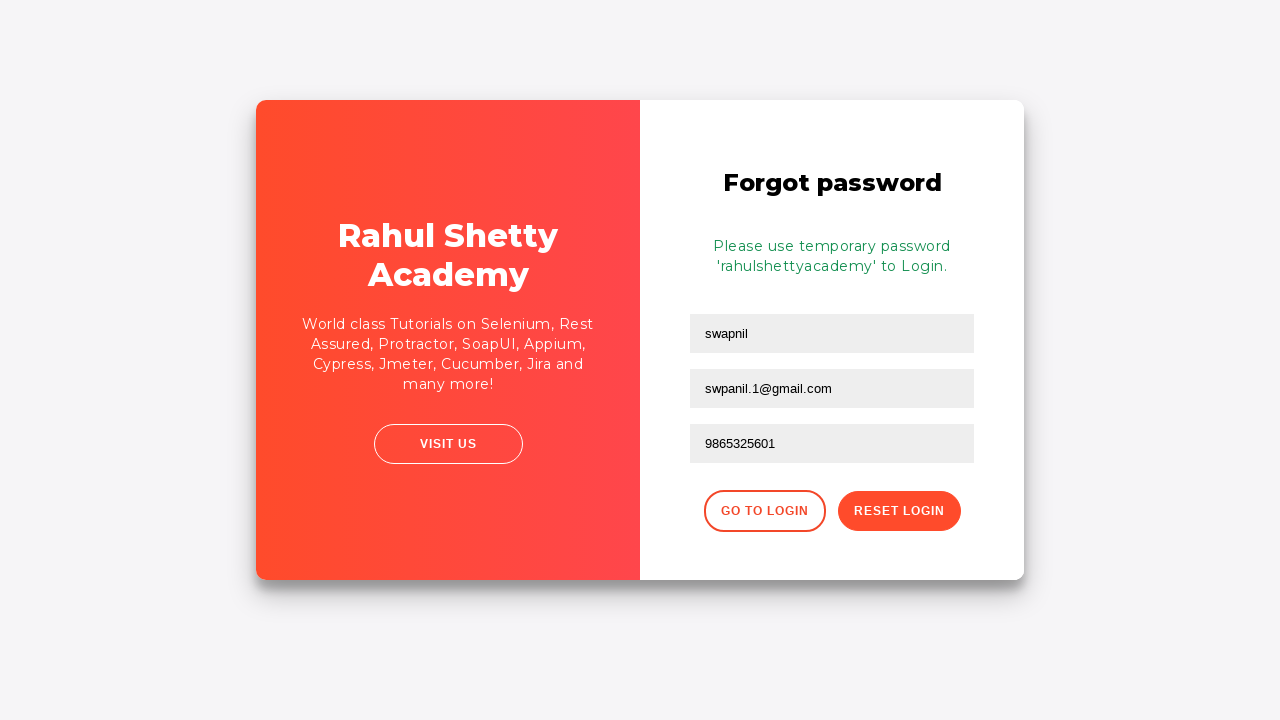

Clicked button to return to login page at (764, 511) on button.go-to-login-btn
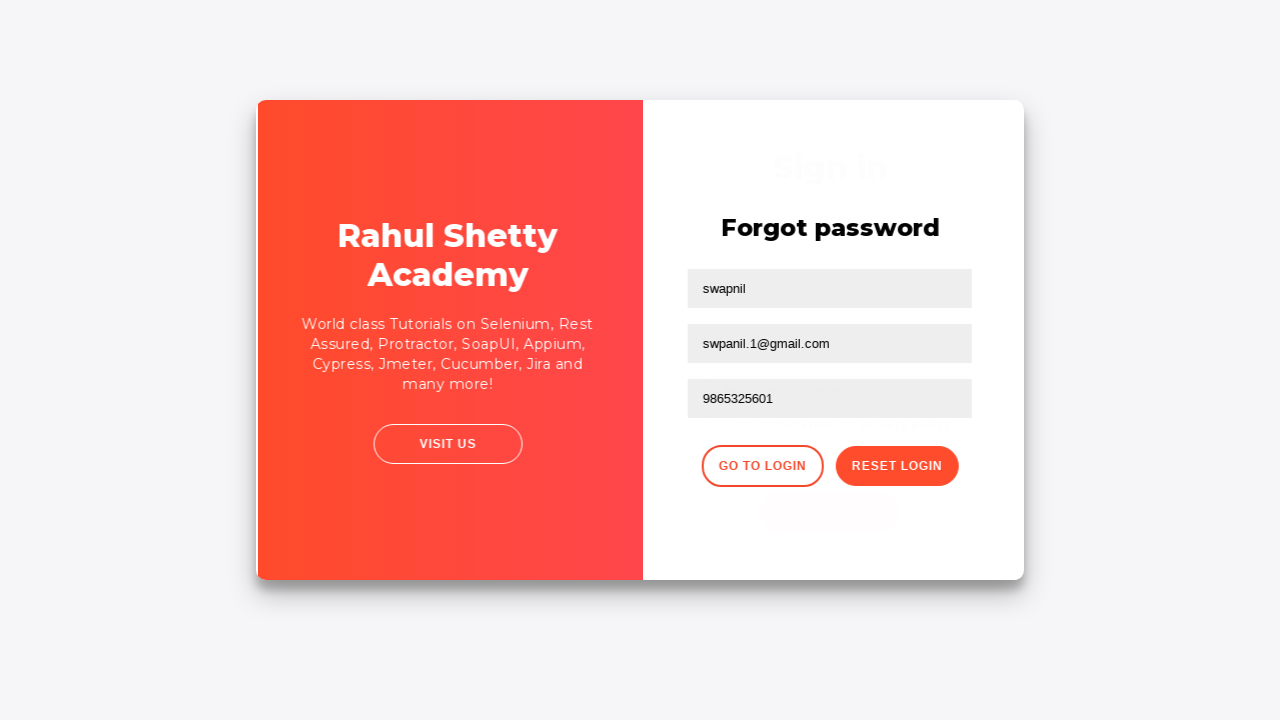

Waited for login form to load
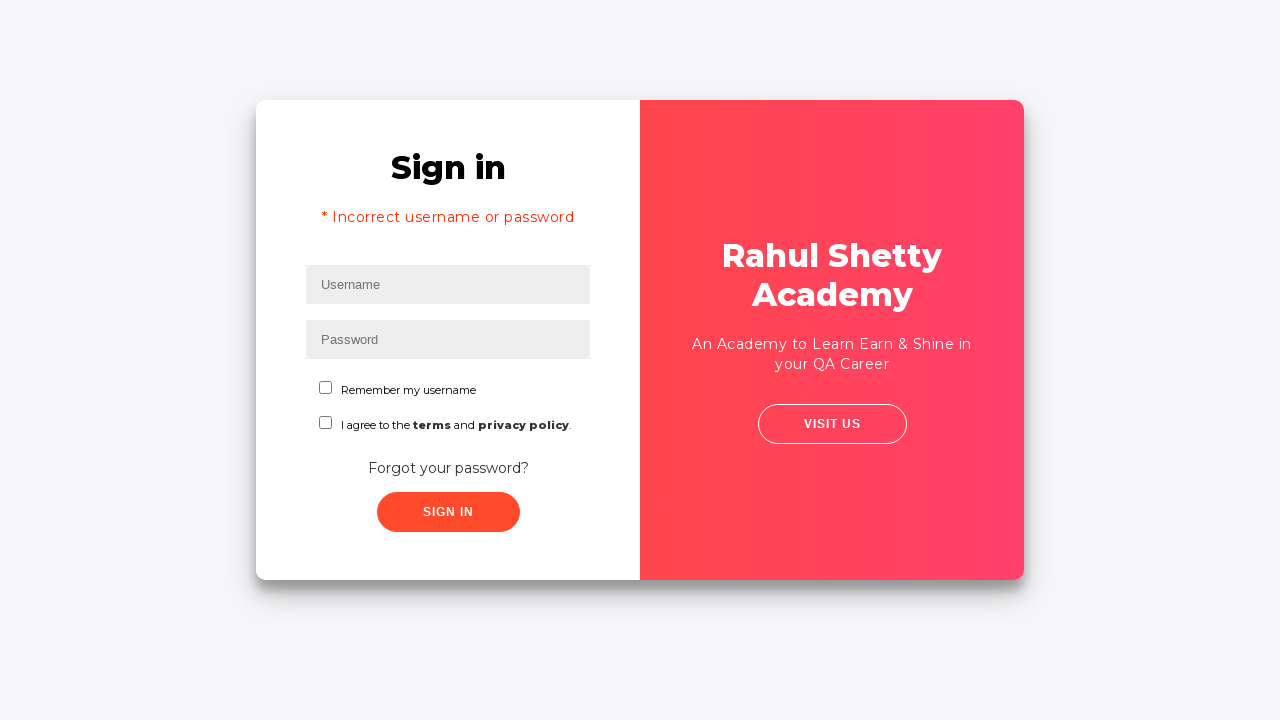

Filled username field with correct credentials 'swapnil' on #inputUsername
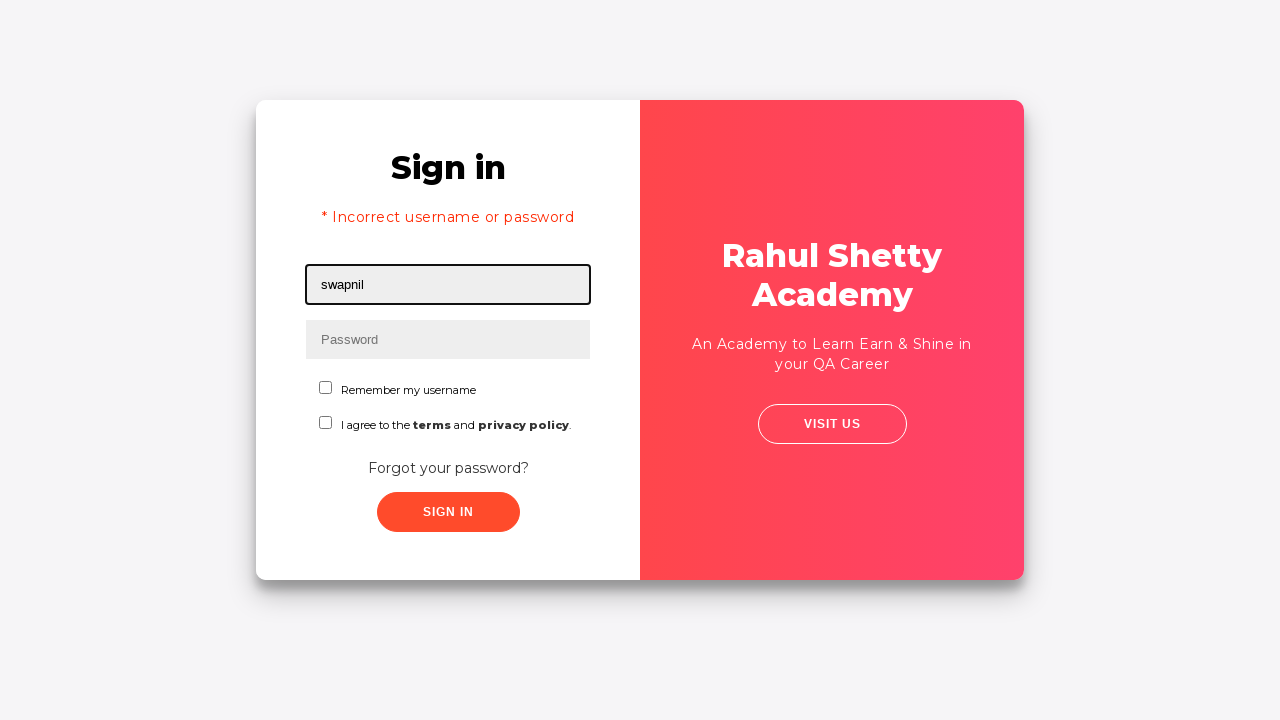

Filled password field with correct credentials 'rahulshettyacademy' on input[name*='Pass']
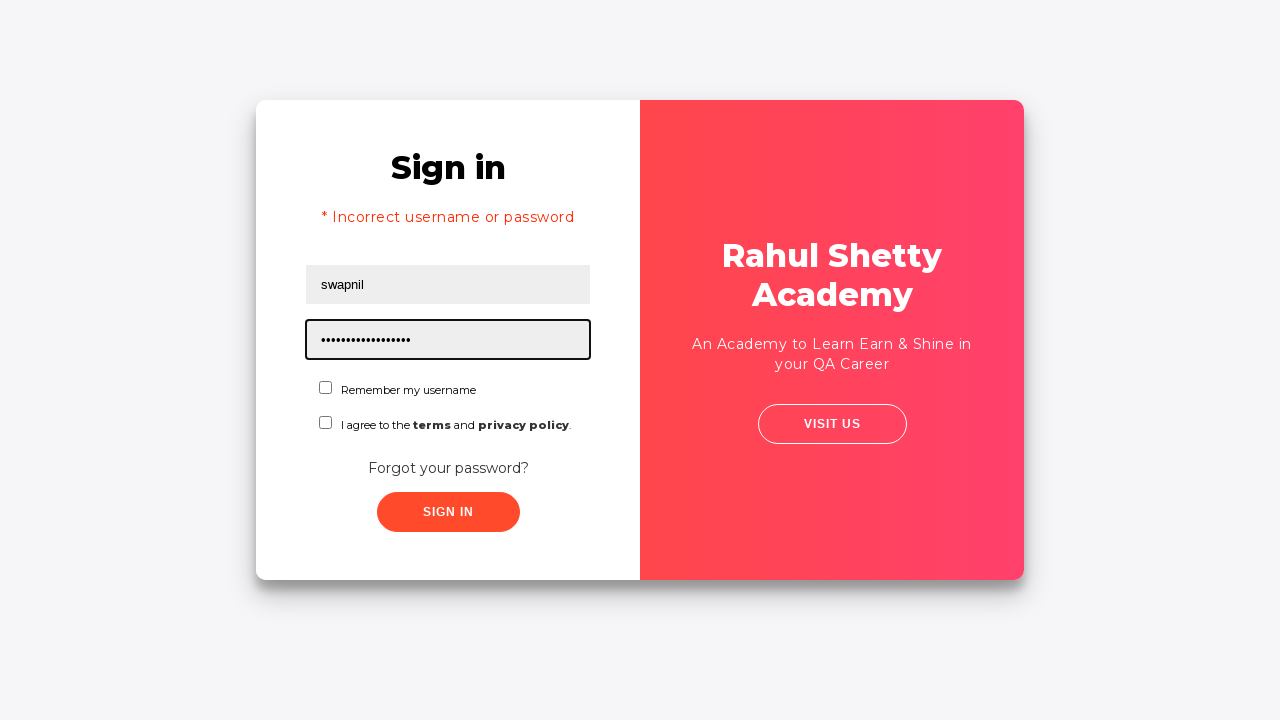

Checked the 'Remember me' checkbox at (326, 388) on #chkboxOne
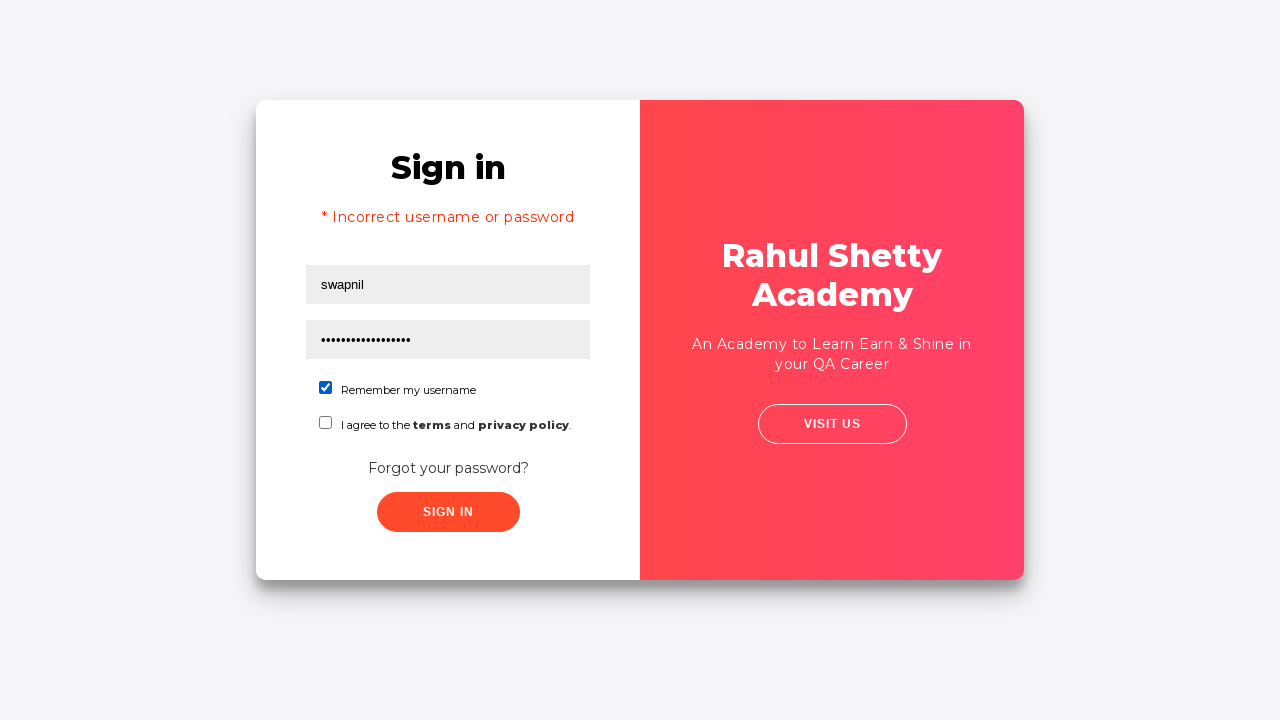

Clicked submit button to complete successful login at (448, 512) on button[class*='sub']
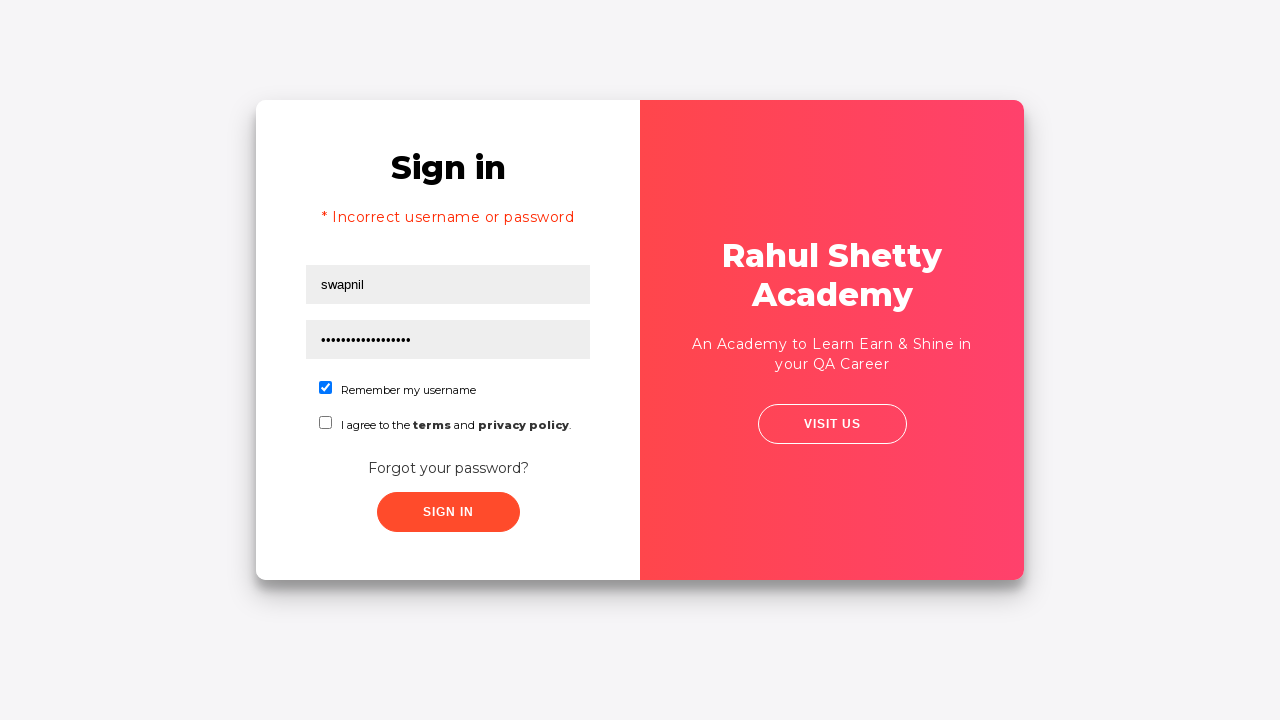

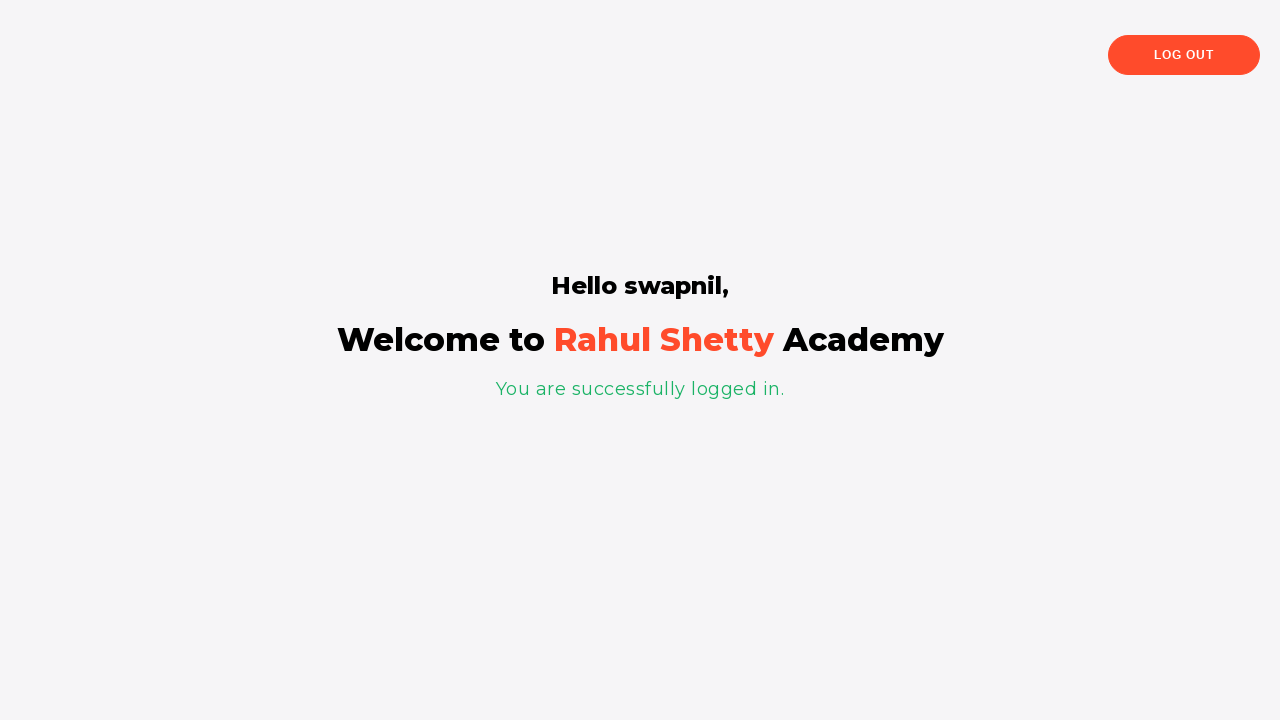